Tests handling of JavaScript prompt dialogs by entering text and accepting

Starting URL: https://demoqa.com/alerts

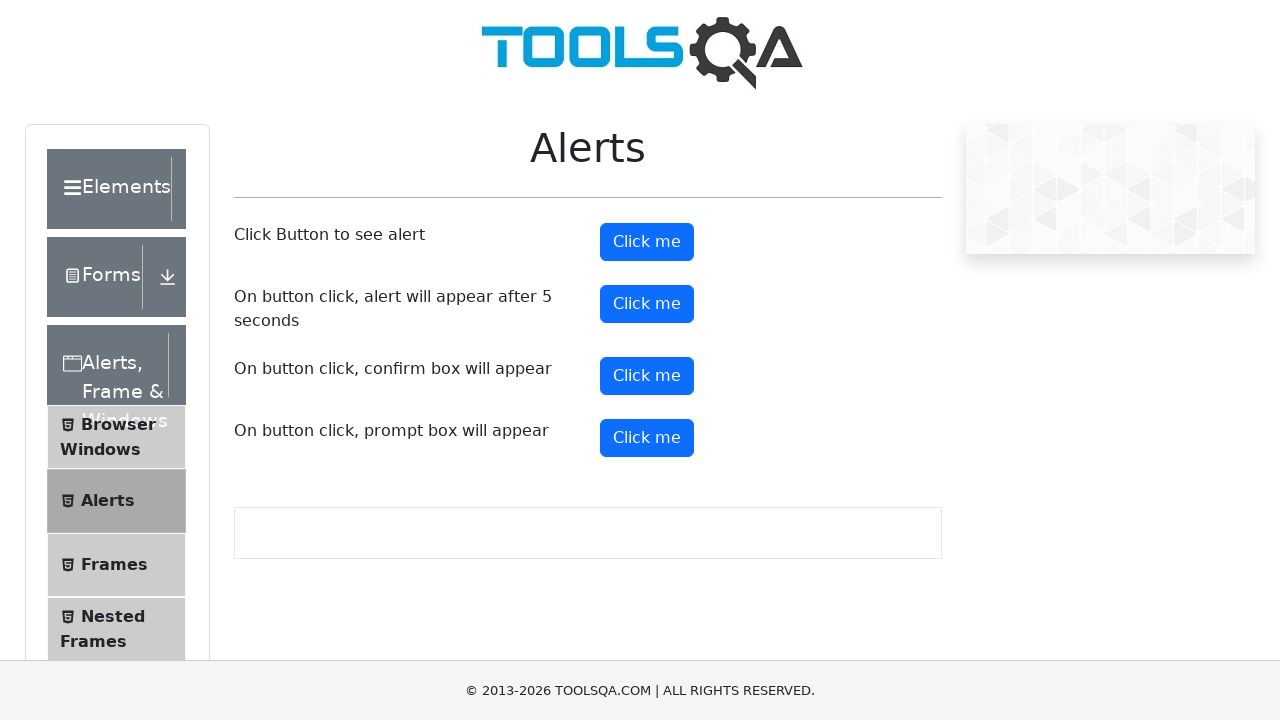

Set up dialog handler to accept prompt with 'John Smith'
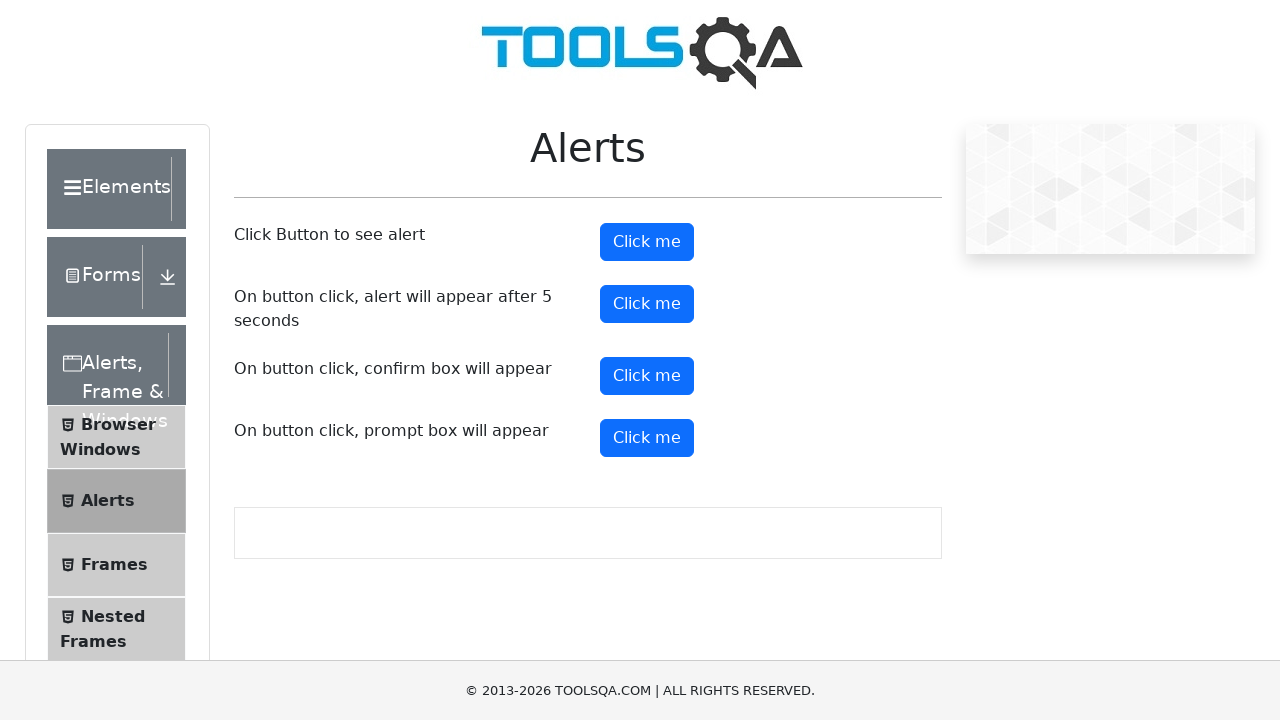

Clicked prompt button to trigger JavaScript prompt dialog at (647, 438) on #promtButton
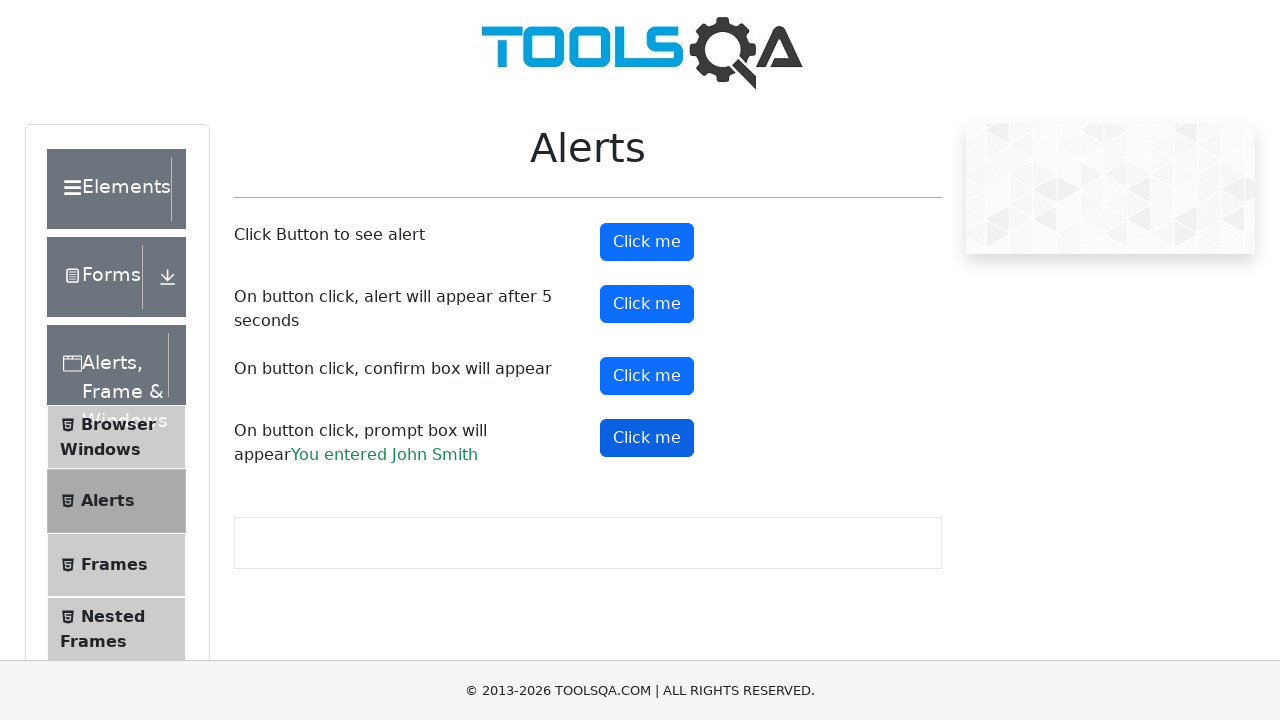

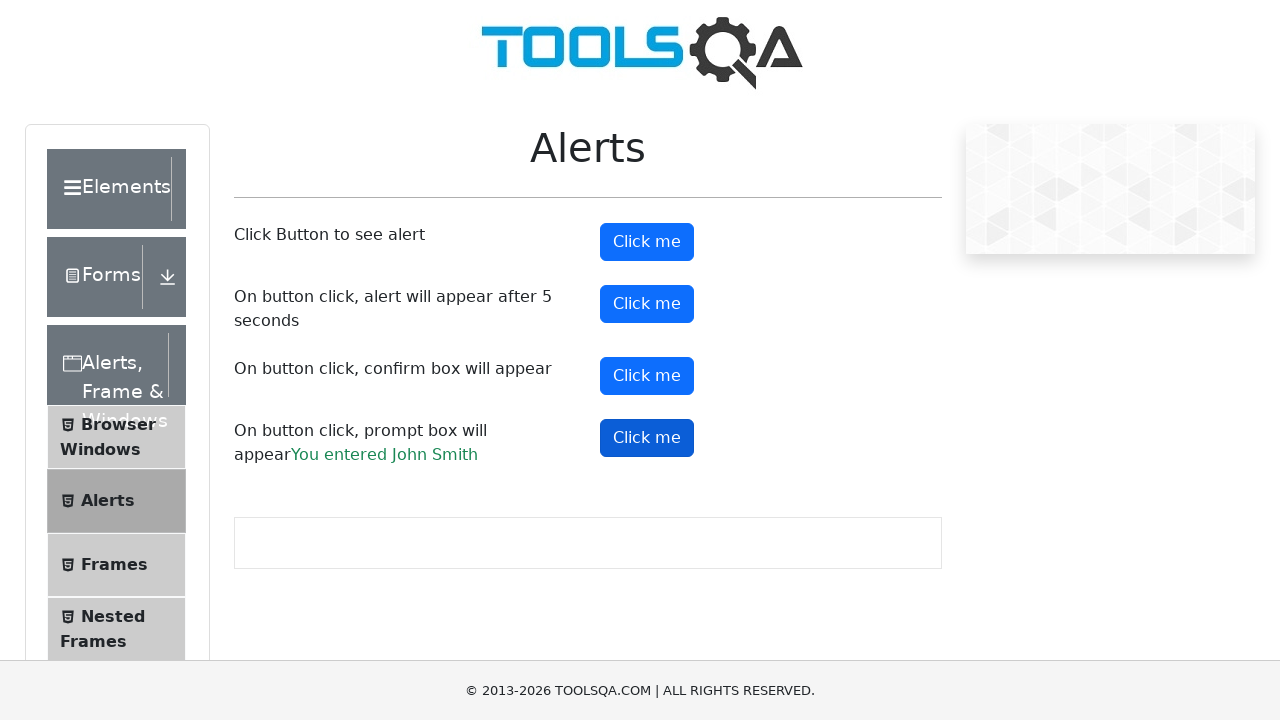